Tests language switching on Erarta museum website by clicking the language link to switch to English

Starting URL: https://www.erarta.com/

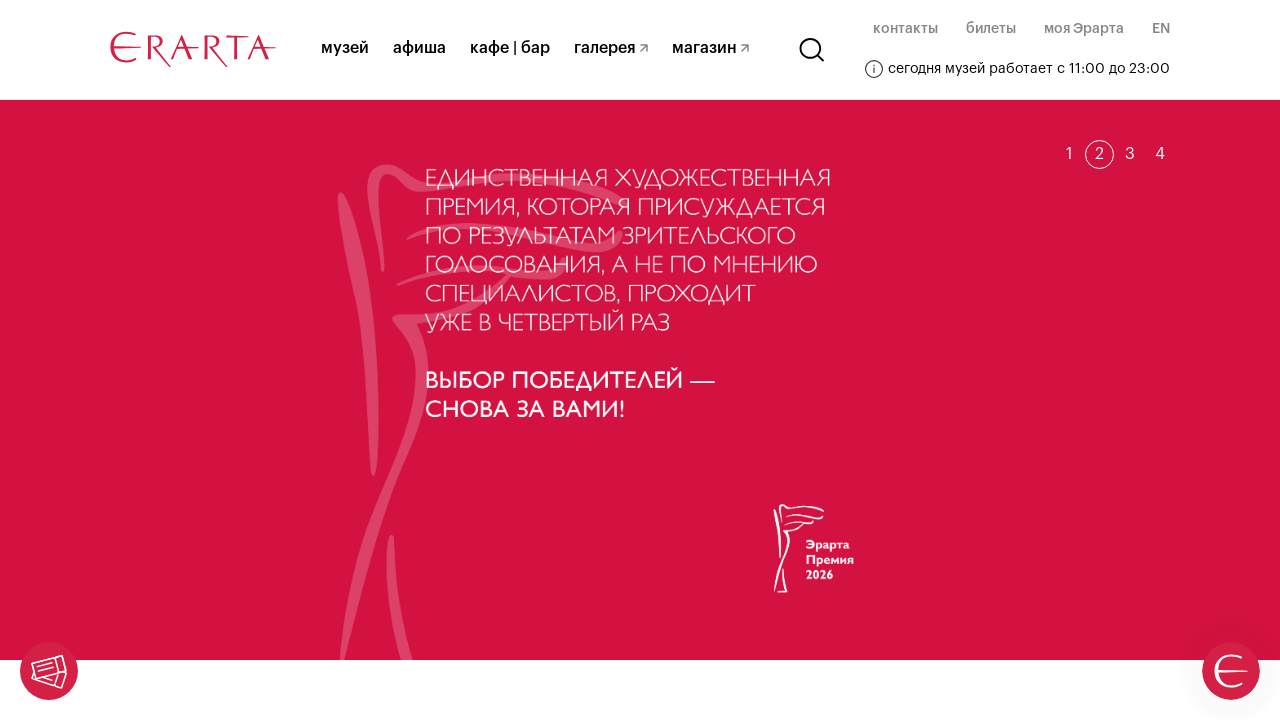

Clicked language switcher link to switch to English at (1161, 29) on .header__second-menu-link.lang-link
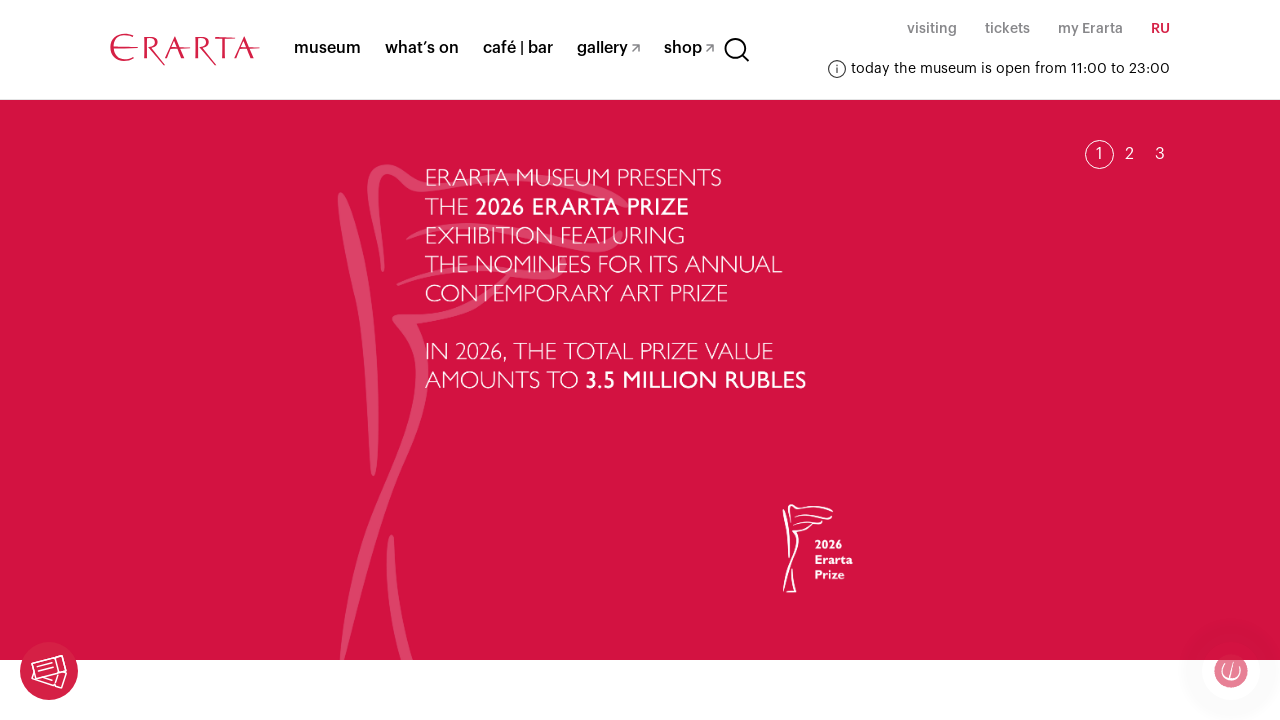

Menu updated with English content
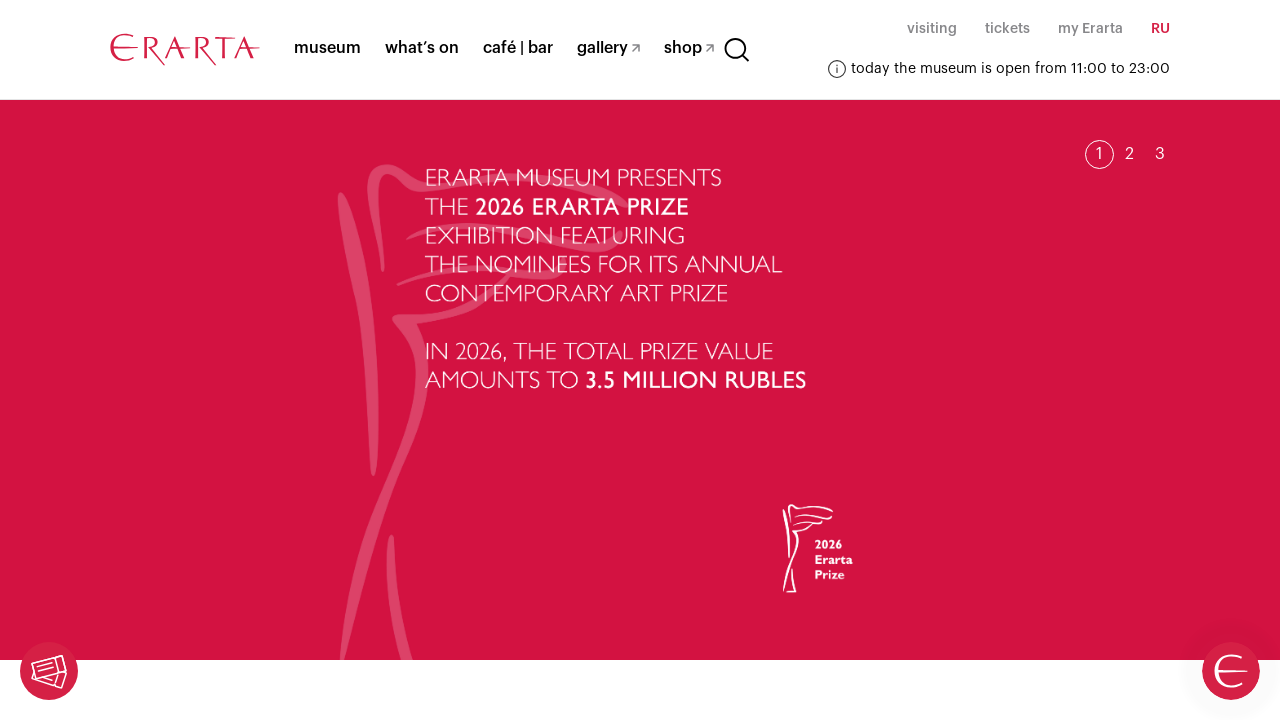

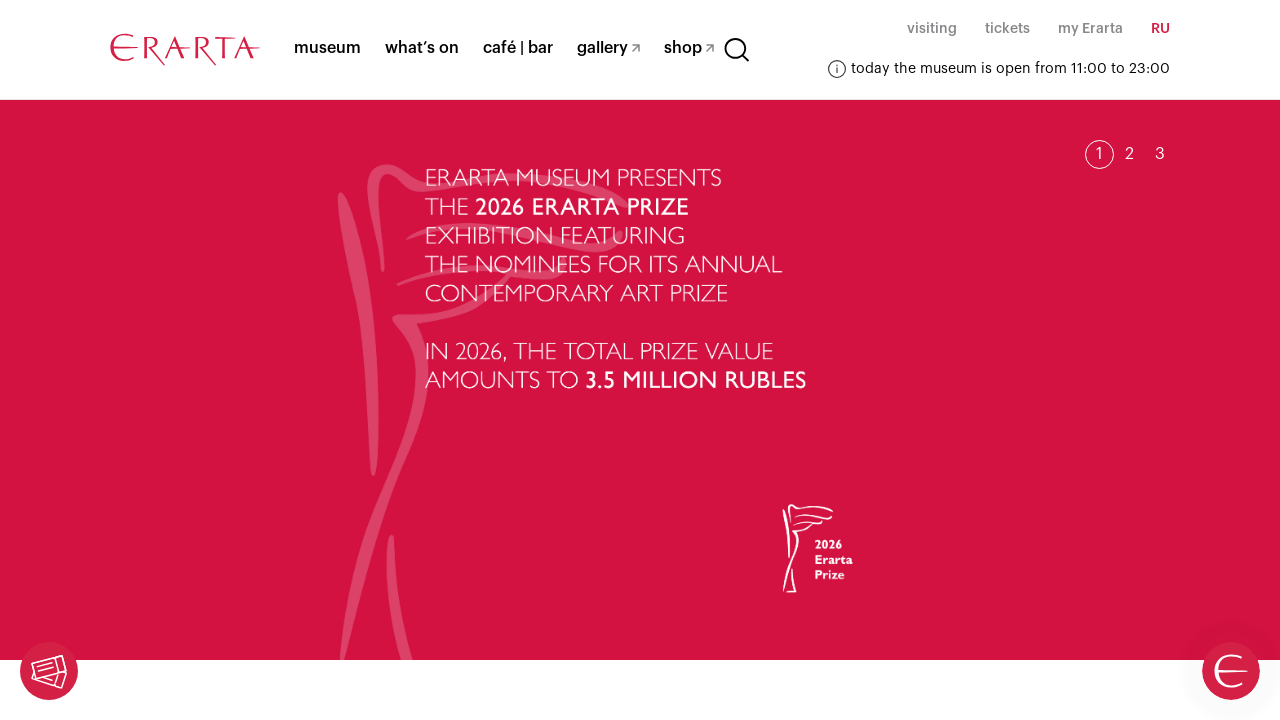